Tests a web form by filling a text field and submitting it, then verifying the success message

Starting URL: https://www.selenium.dev/selenium/web/web-form.html

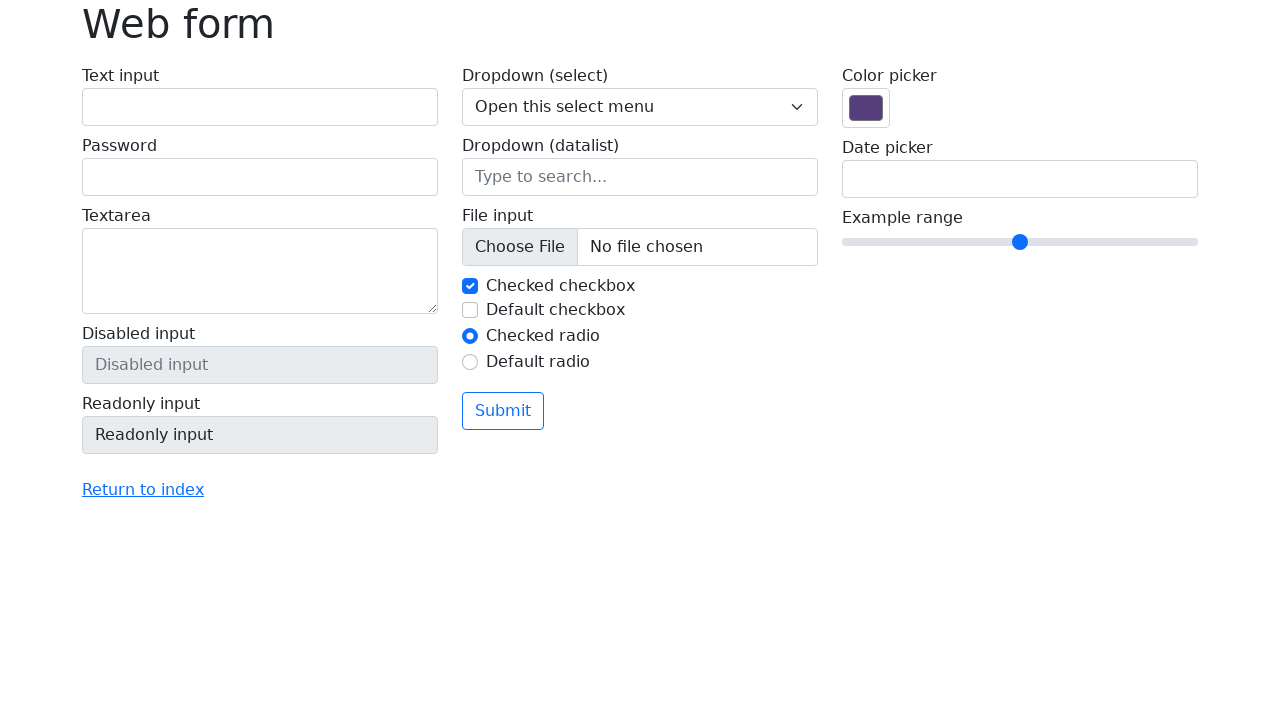

Filled text field with 'Selenium' on input[name='my-text']
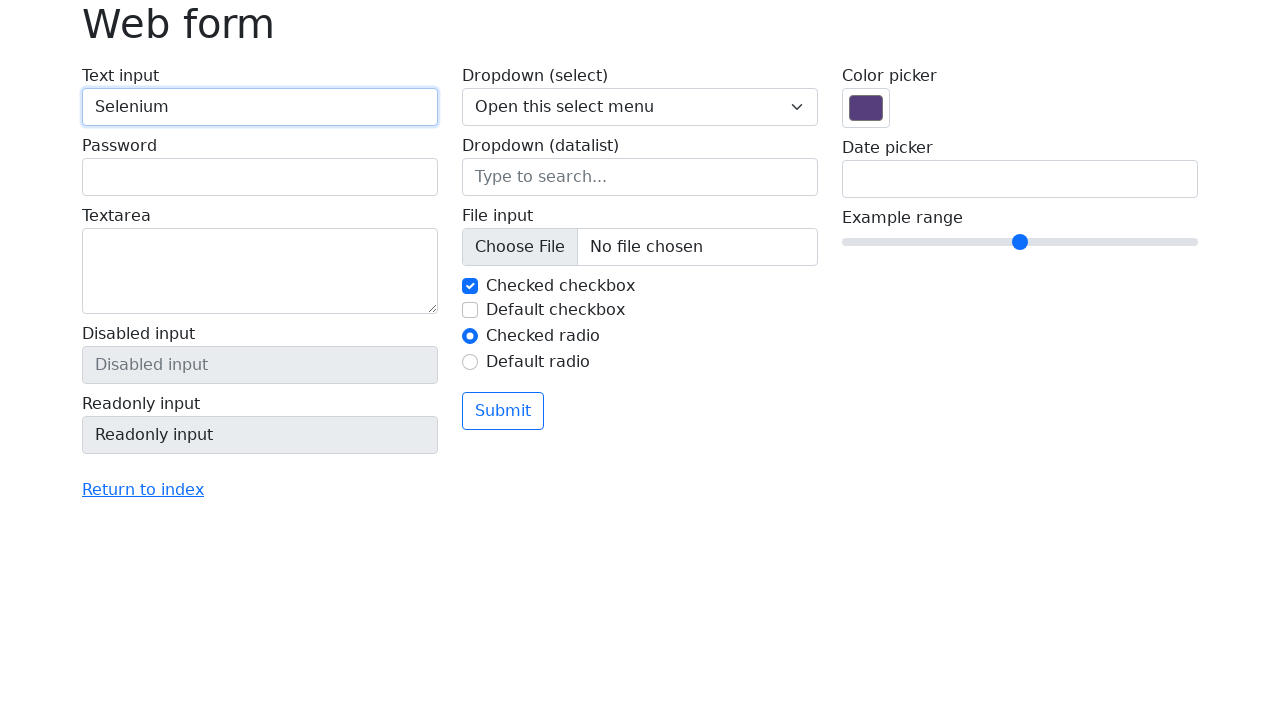

Clicked submit button at (503, 411) on button
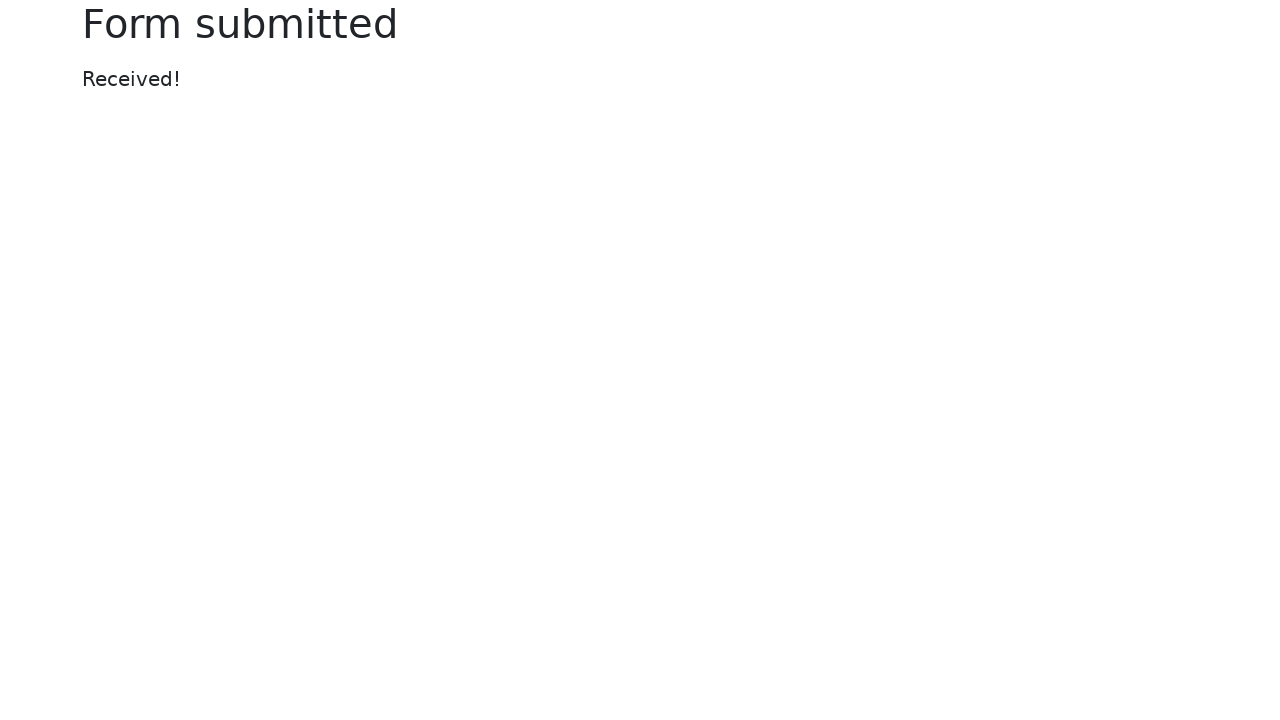

Success message appeared
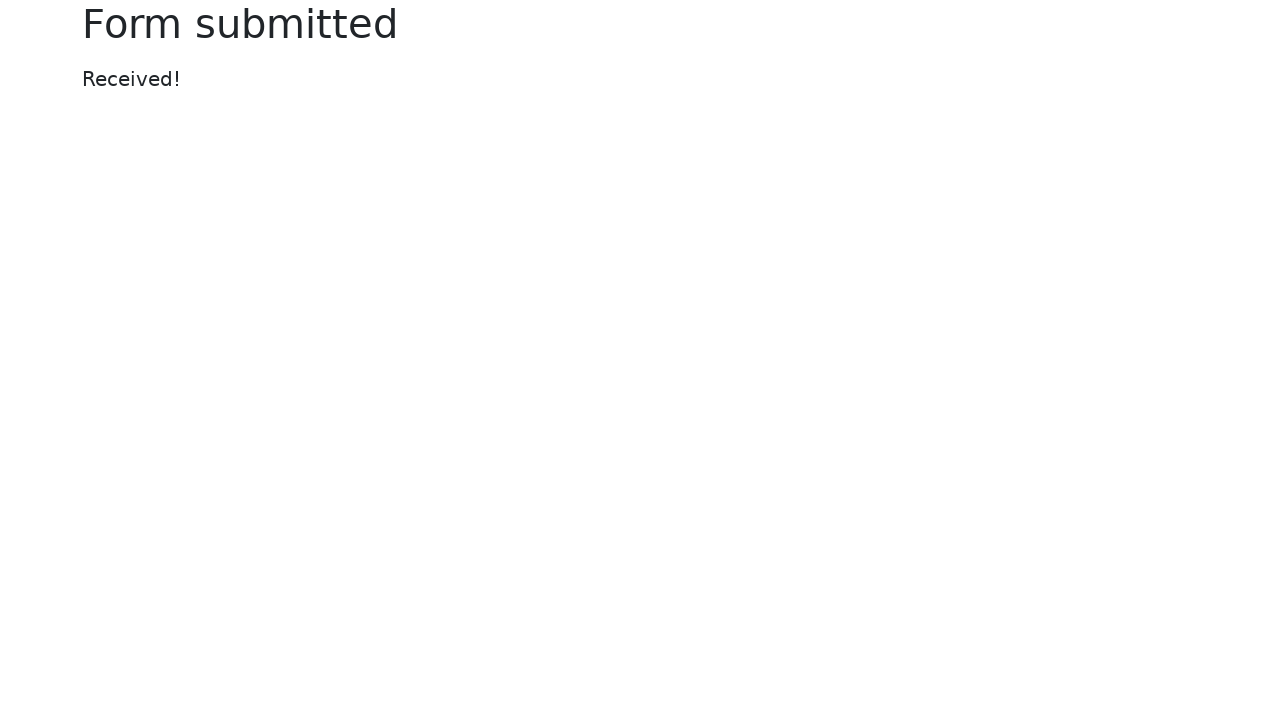

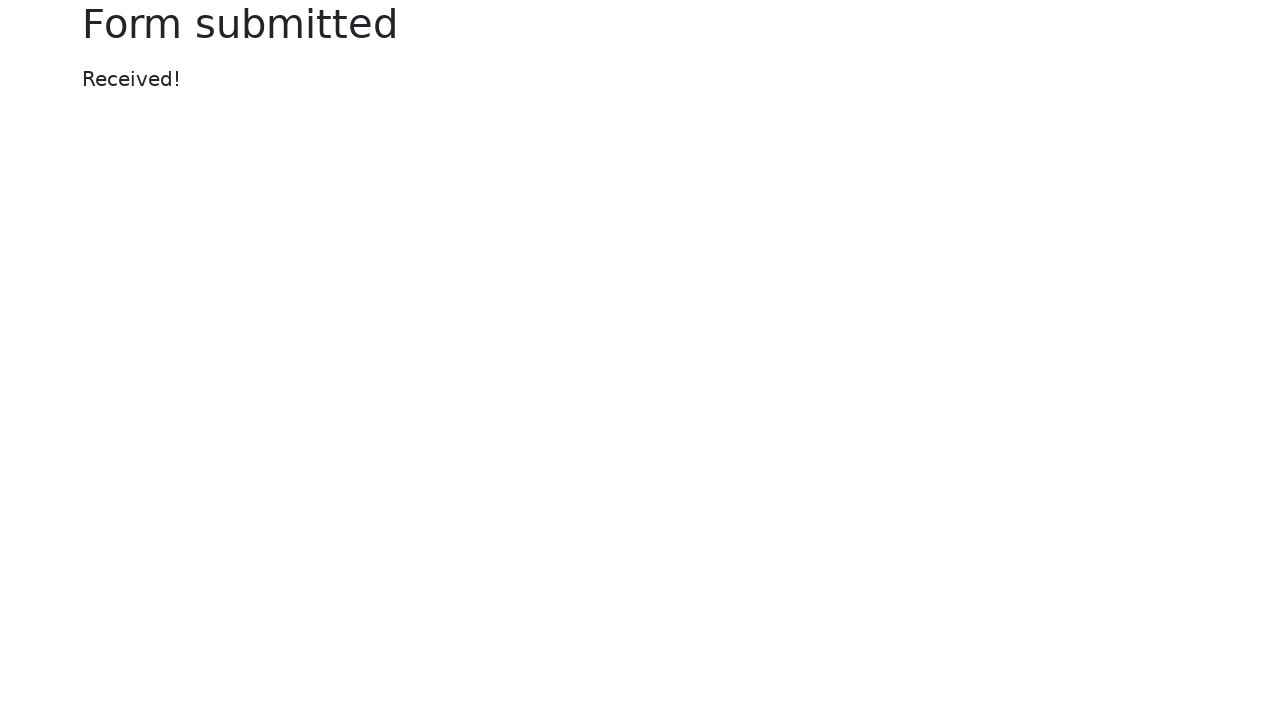